Tests navigation to the fill out forms page by clicking the corresponding link.

Starting URL: https://ultimateqa.com/automation/

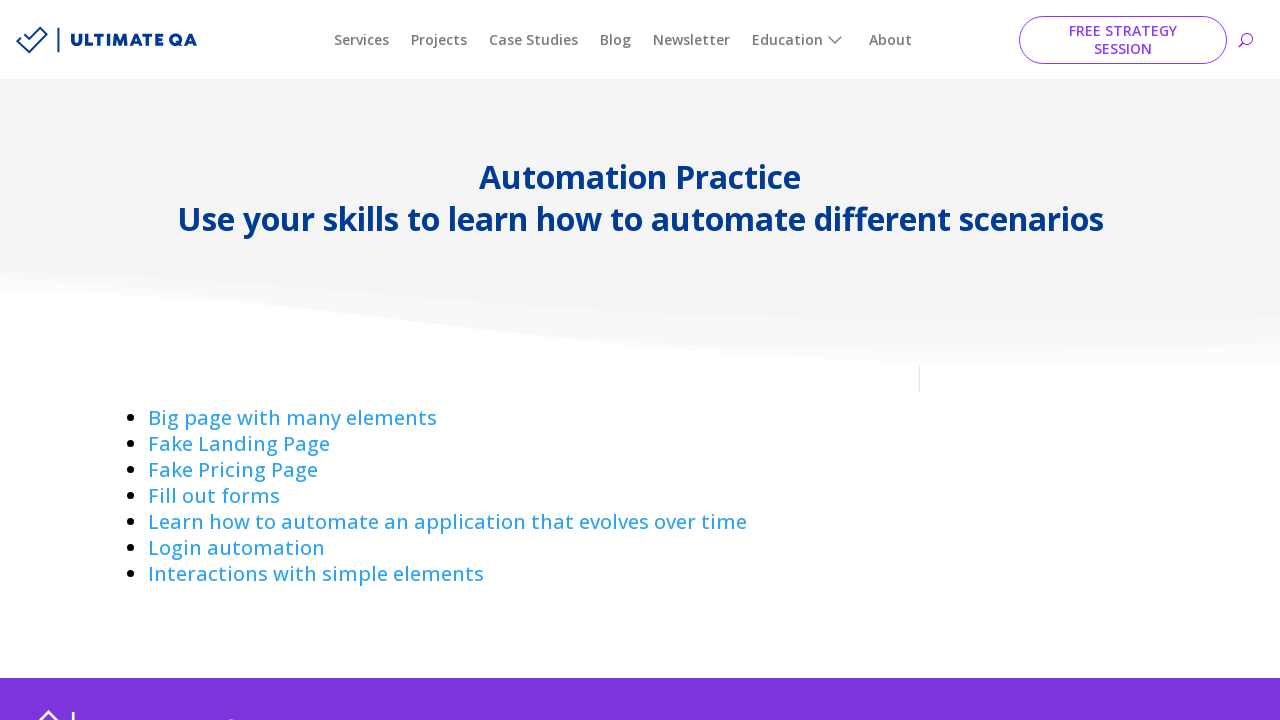

Clicked 'Fill out forms' link at (214, 496) on a:has-text('Fill out ')
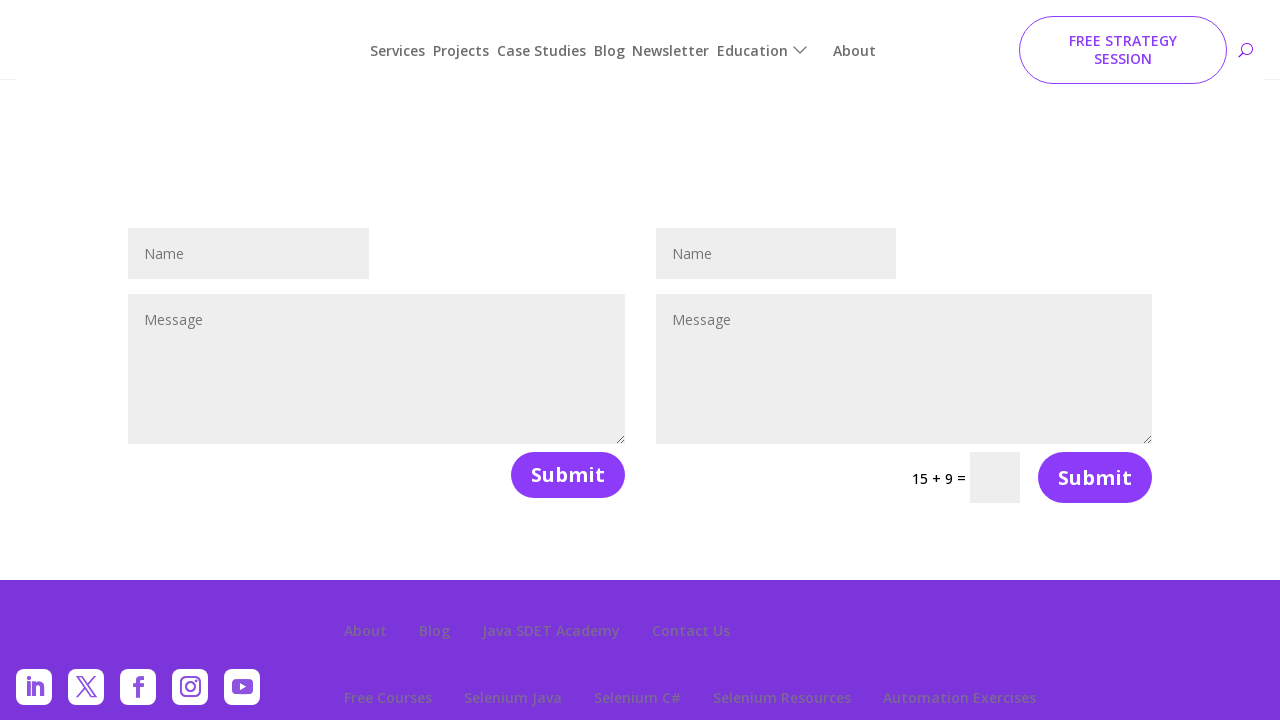

Navigated to fill out forms page
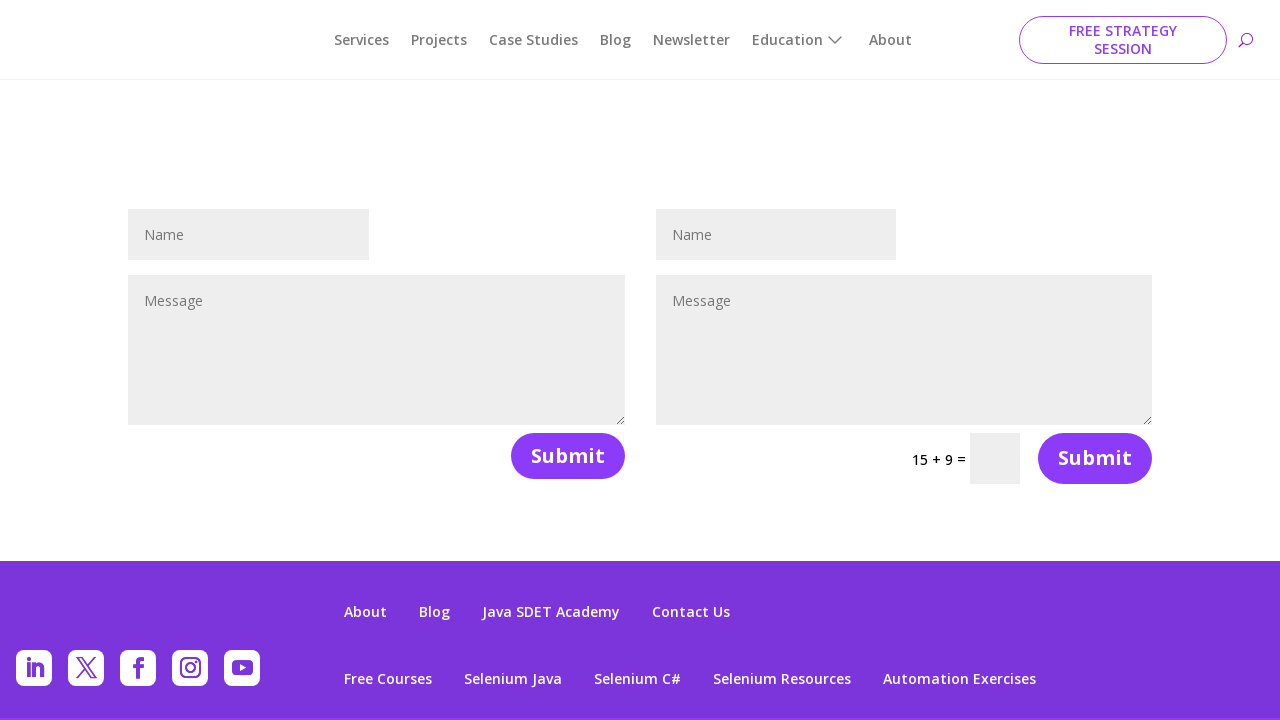

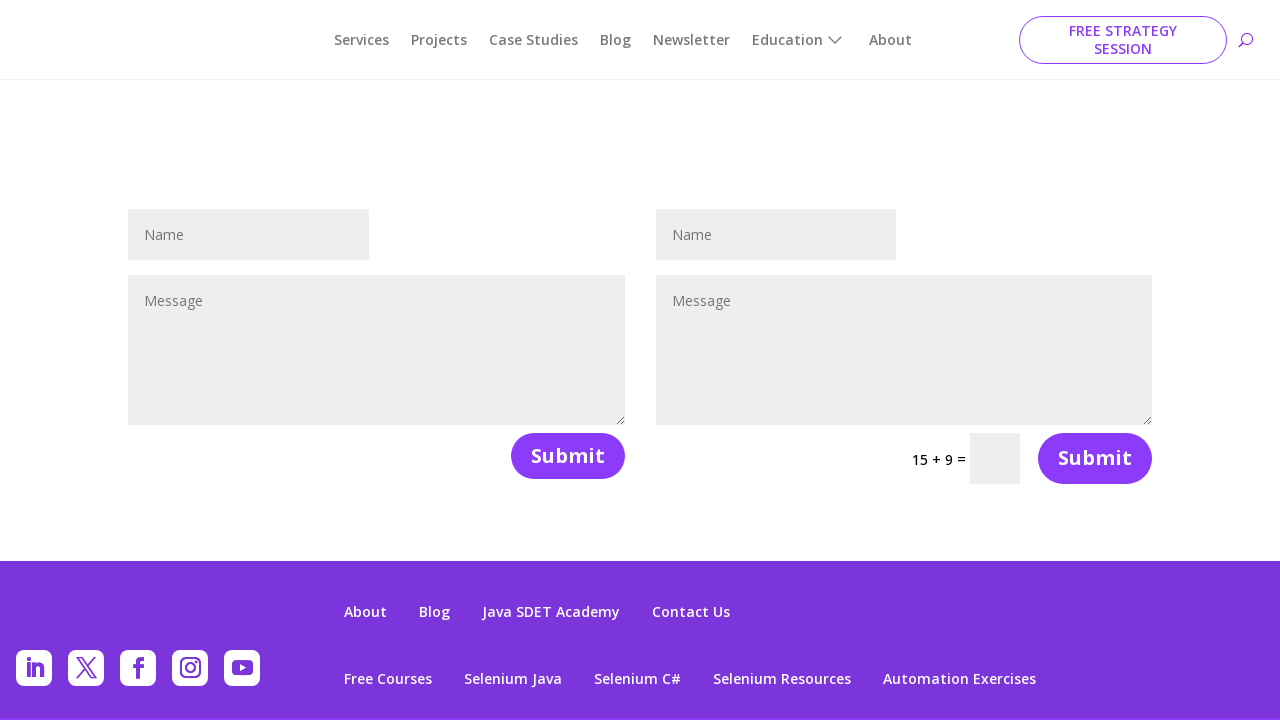